Creates a new paste on Pastebin with simple text, sets expiration to 10 minutes, adds a title, and submits the form.

Starting URL: https://pastebin.com

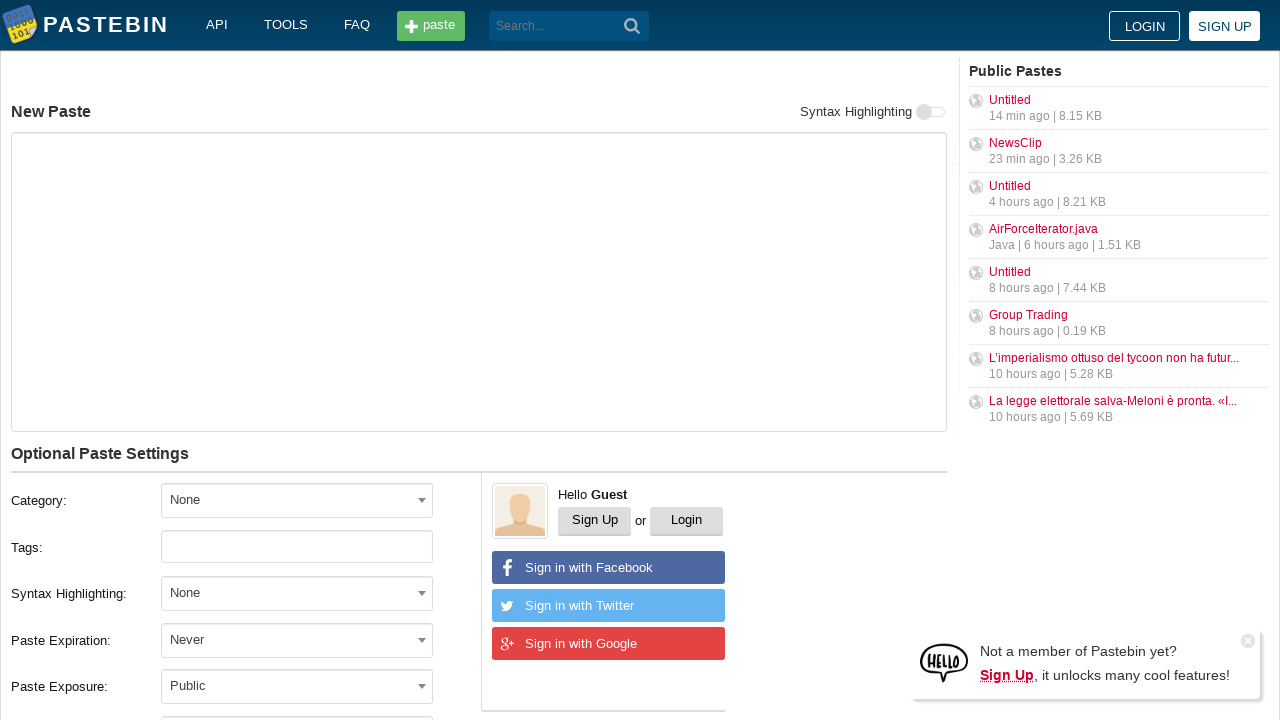

Filled paste content text area with 'Hello from WebDriver' on #postform-text
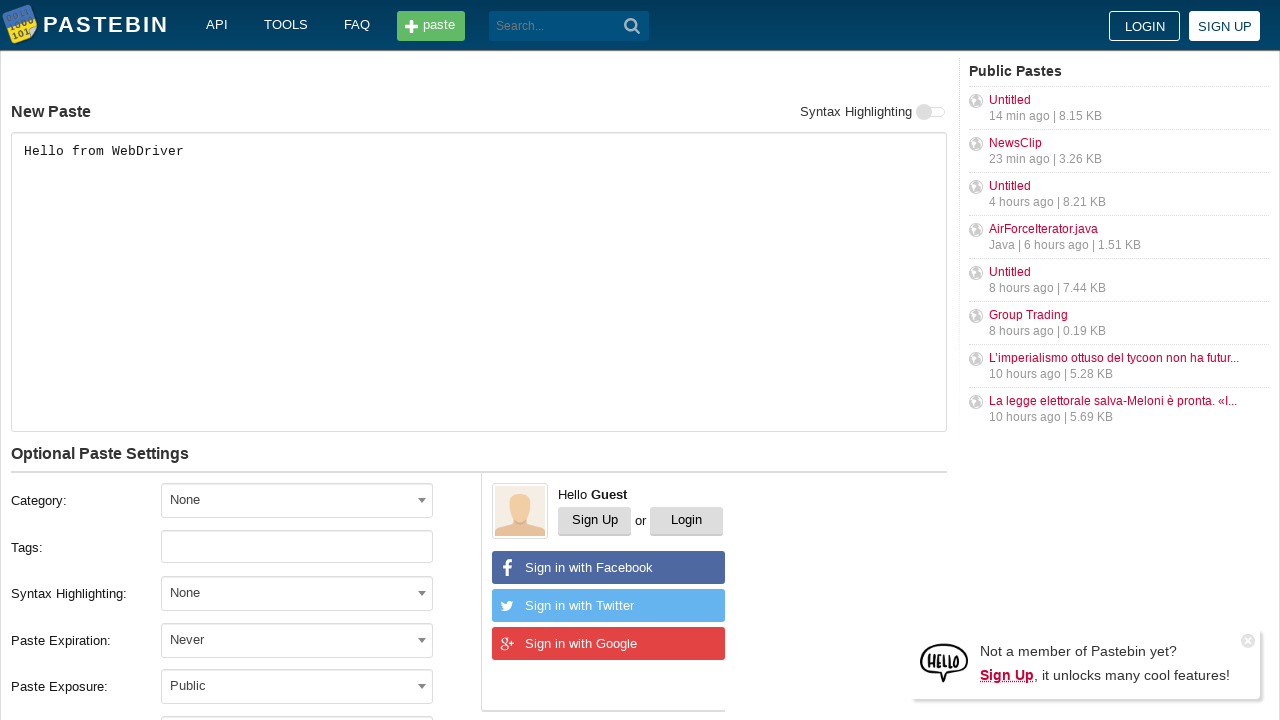

Clicked on expiration dropdown at (297, 640) on #select2-postform-expiration-container
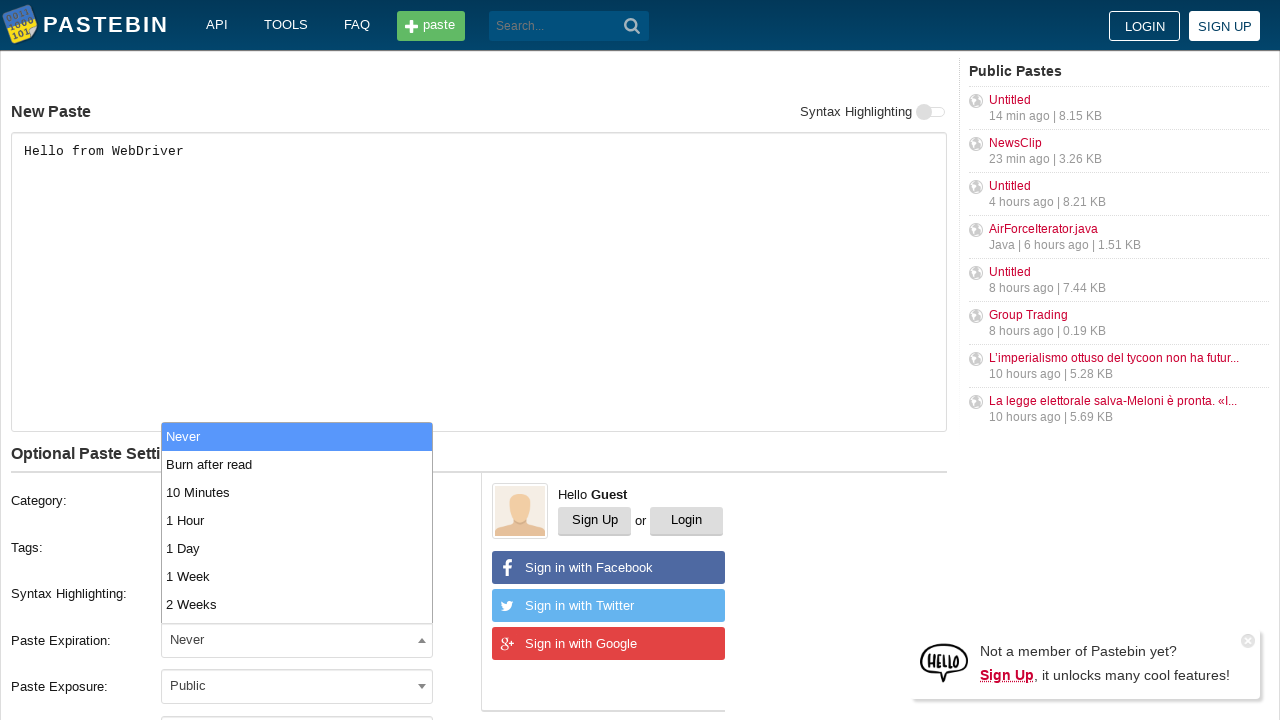

Selected 10 Minutes expiration option at (297, 492) on xpath=//li[text()='10 Minutes']
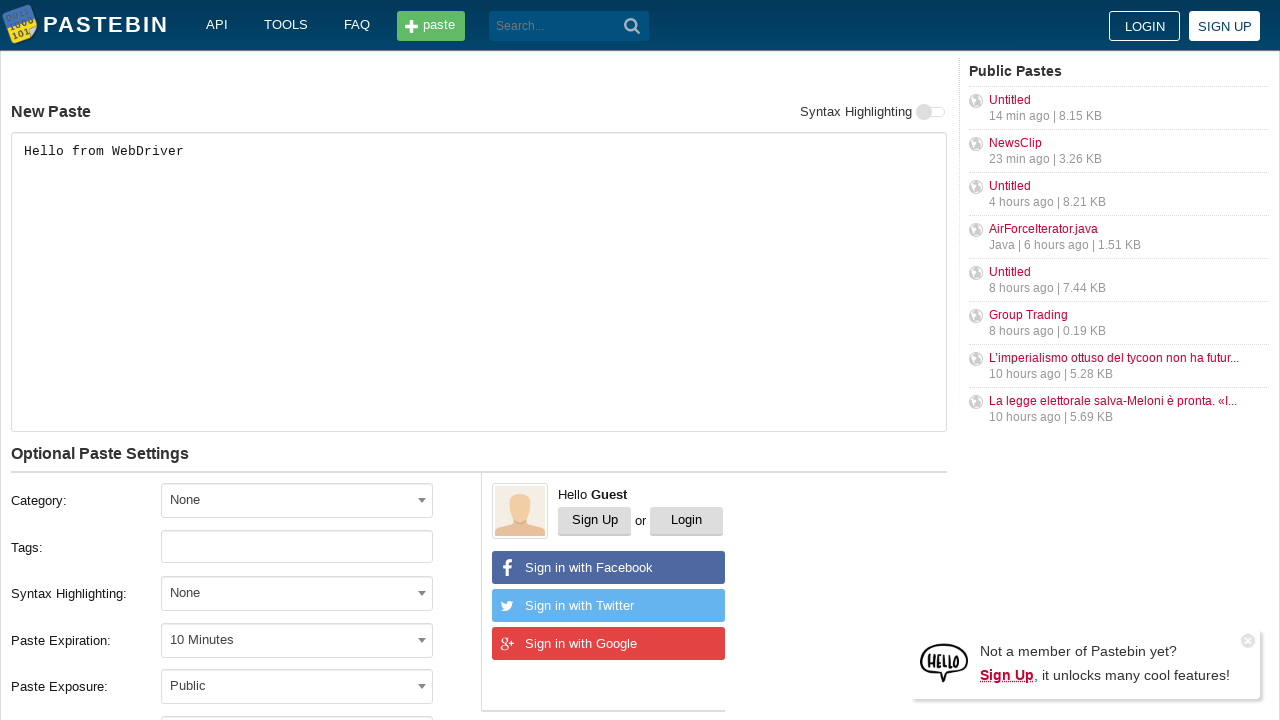

Filled paste title field with 'helloweb' on #postform-name
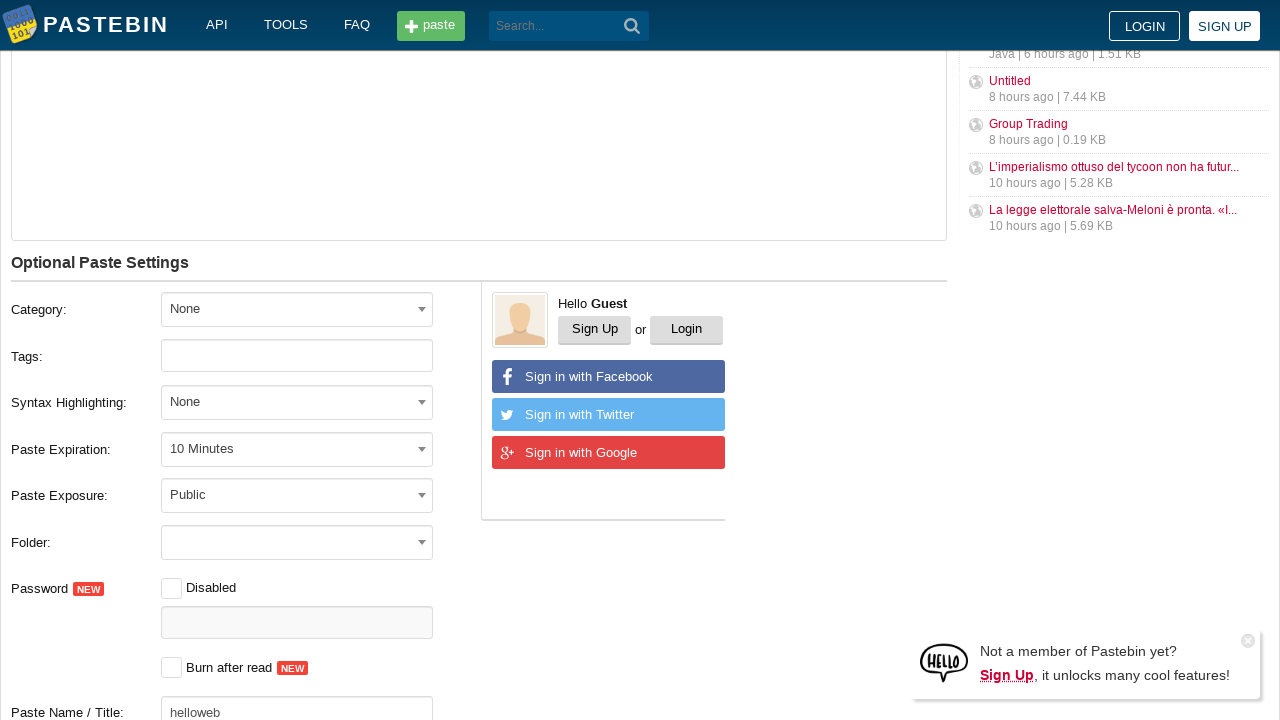

Clicked the submit button to create the paste at (240, 400) on button.btn.-big
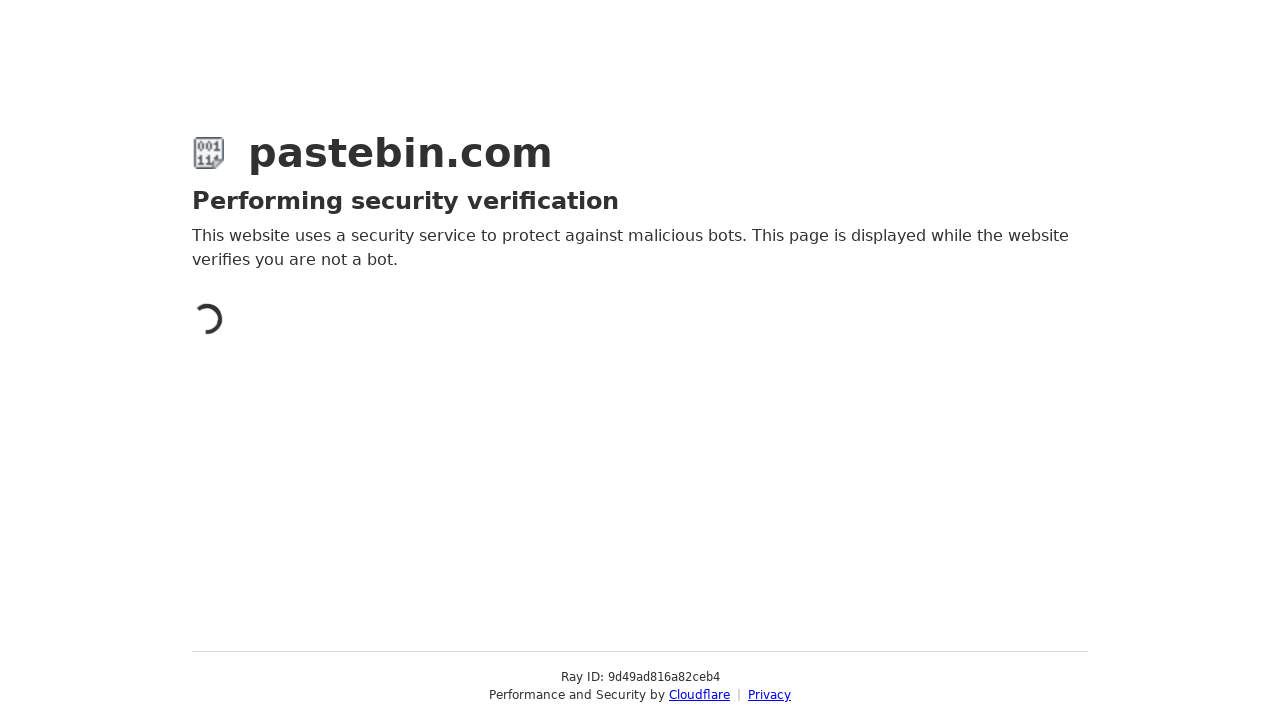

Waited for paste creation page to load completely
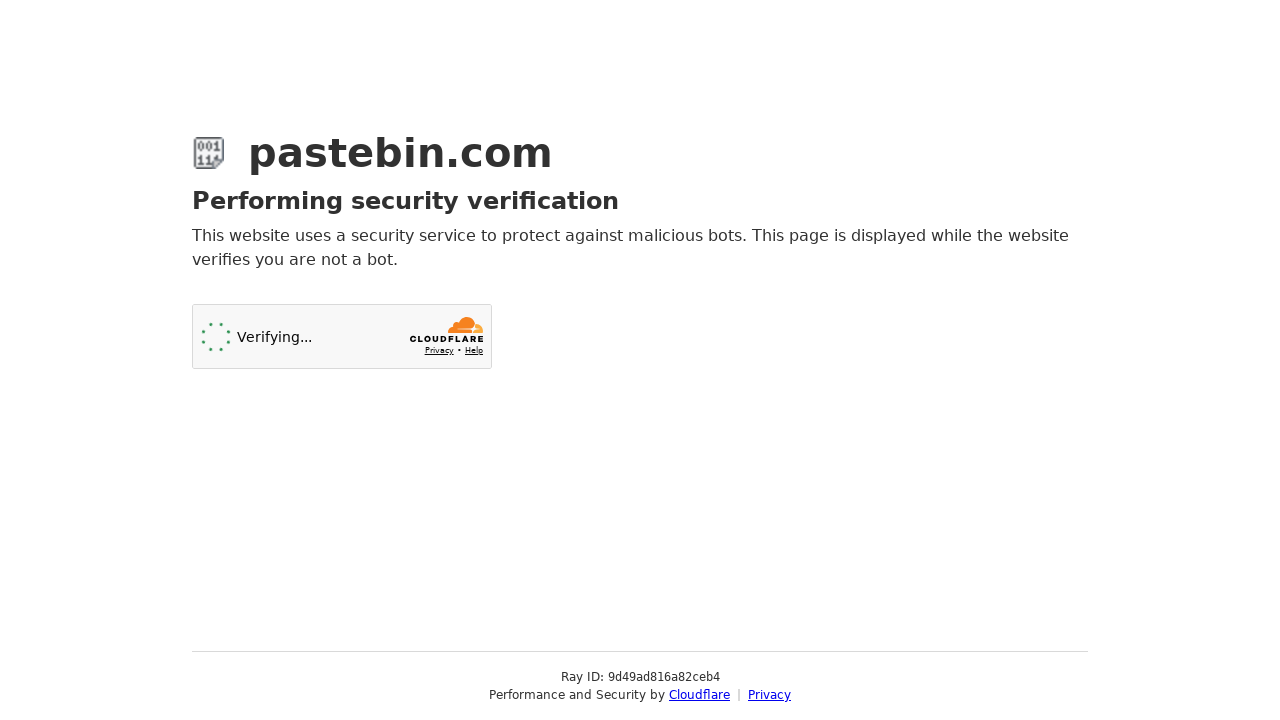

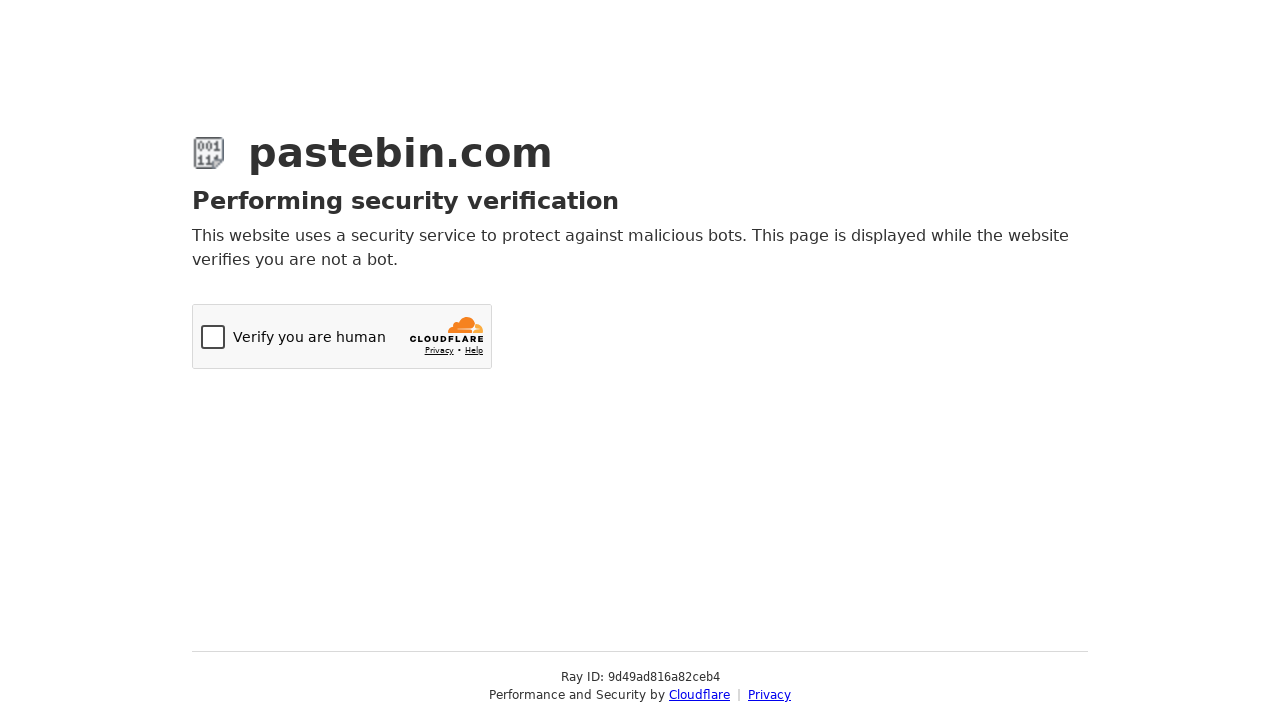